Tests form submission by reading a hidden attribute value from an element, performing a mathematical calculation on it, filling the result into an input field, selecting checkbox and radio options, and submitting the form.

Starting URL: https://suninjuly.github.io/get_attribute.html

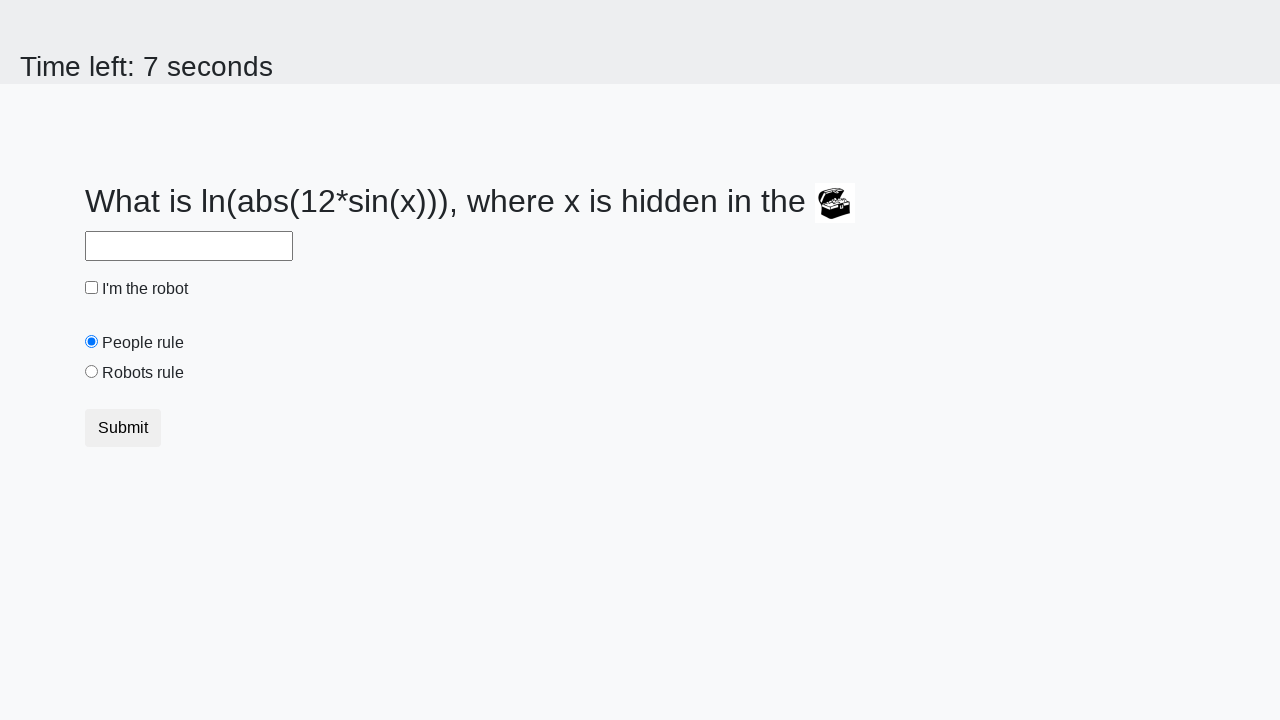

Located treasure element
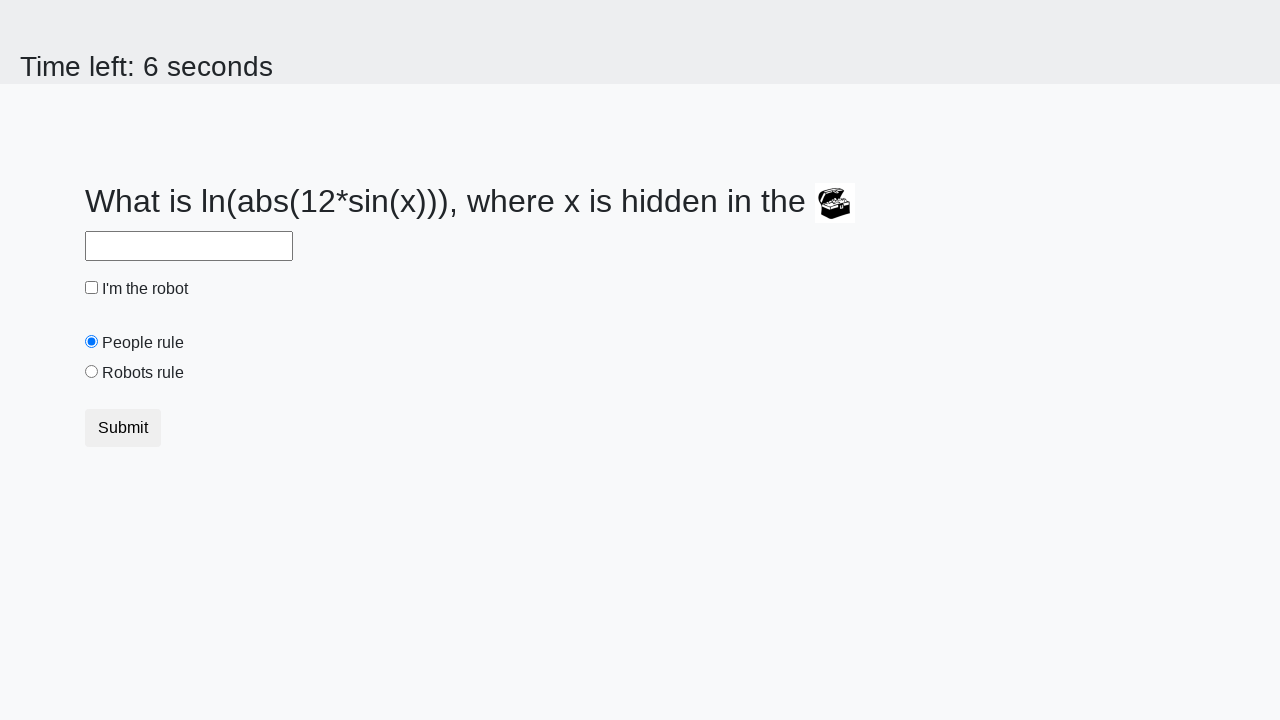

Retrieved hidden valuex attribute: 48
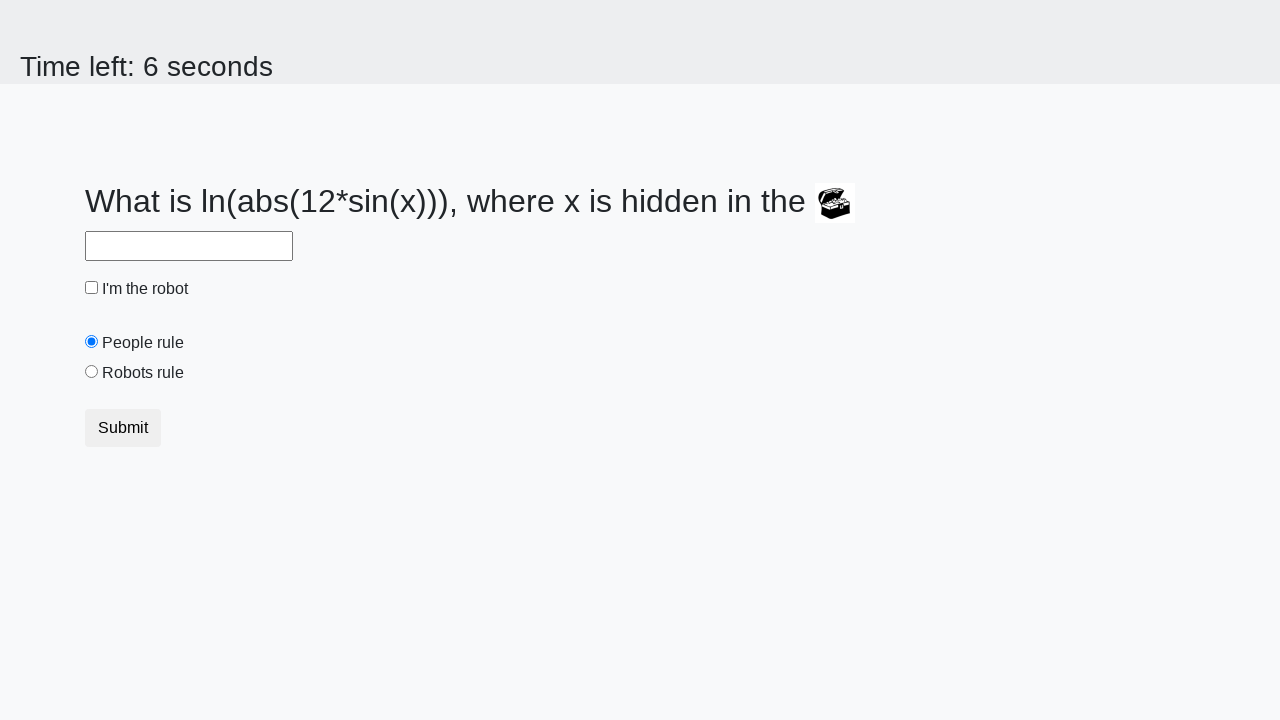

Calculated mathematical result: log(abs(12*sin(48))) = 2.2212726392548245
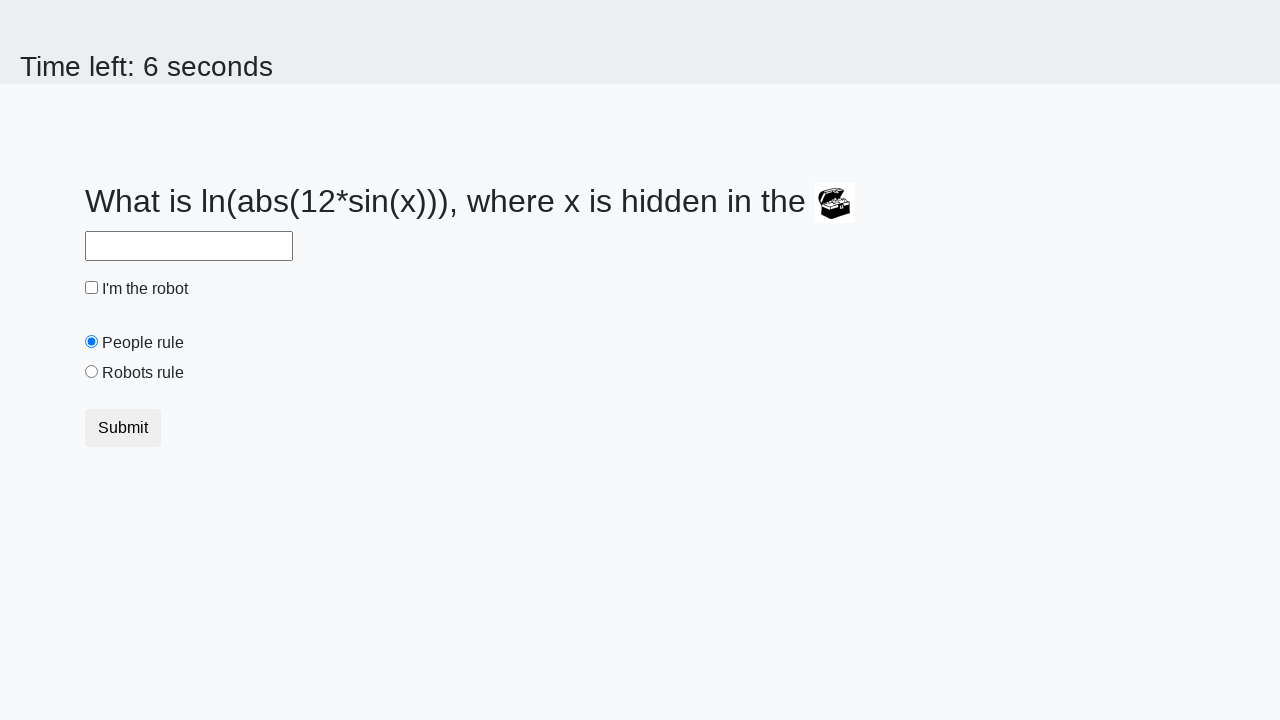

Filled answer field with calculated value: 2.2212726392548245 on #answer
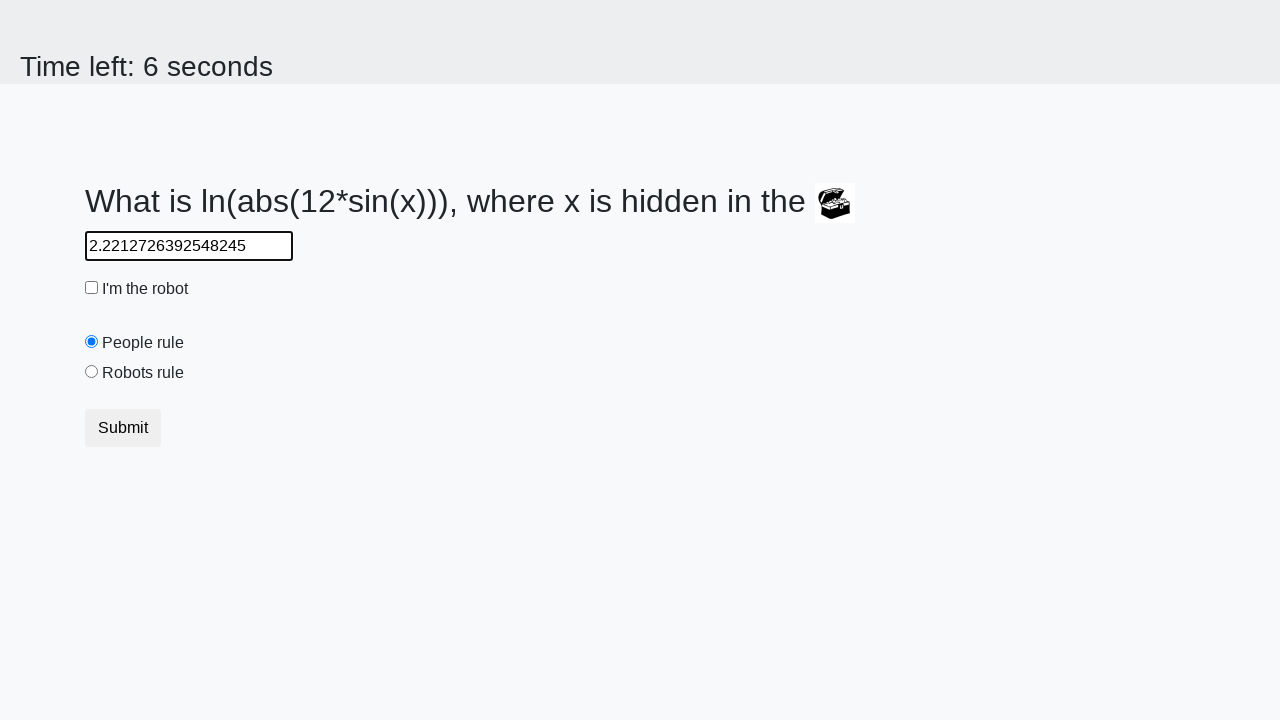

Checked the robot checkbox at (92, 288) on #robotCheckbox
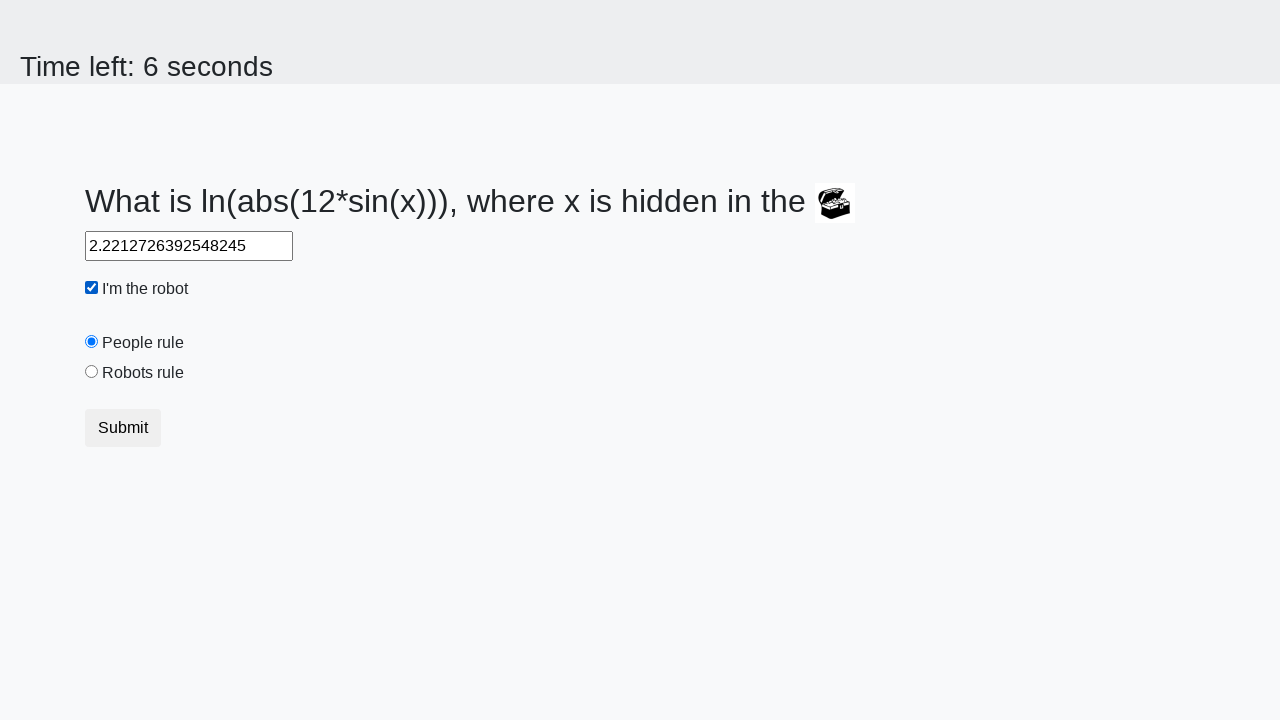

Selected the robots rule radio button at (92, 372) on #robotsRule
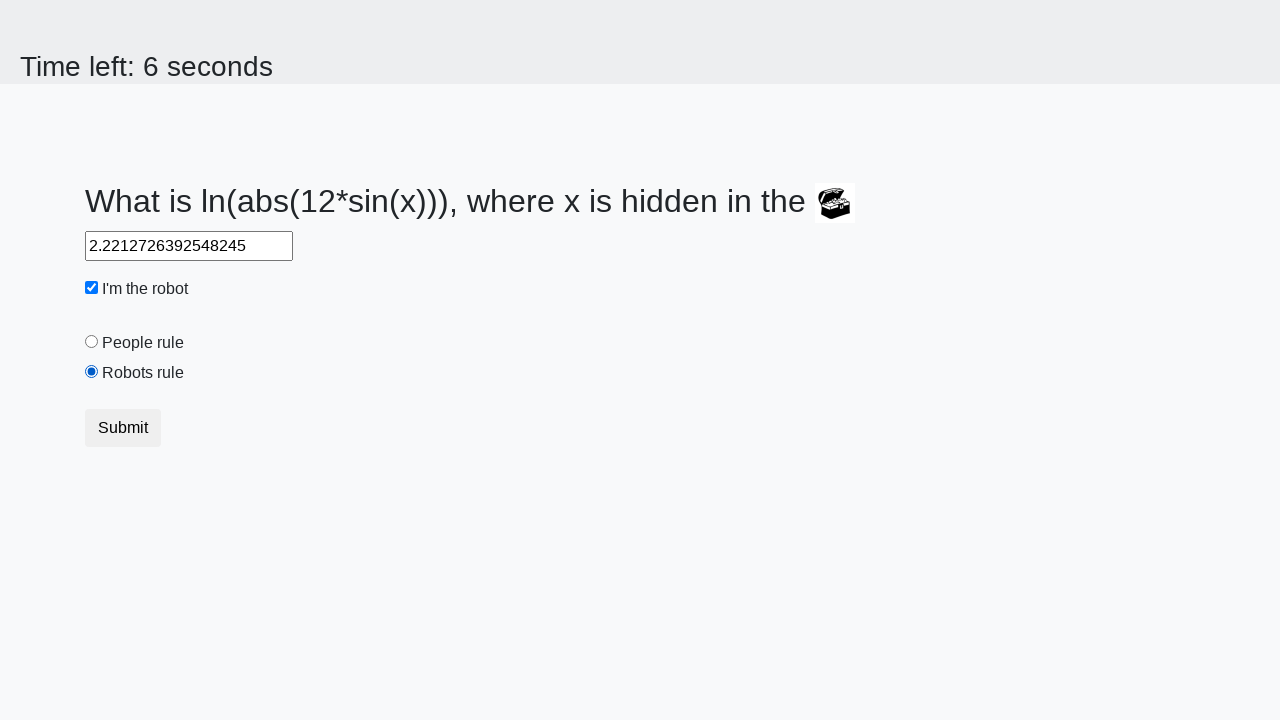

Clicked submit button to complete form submission at (123, 428) on button
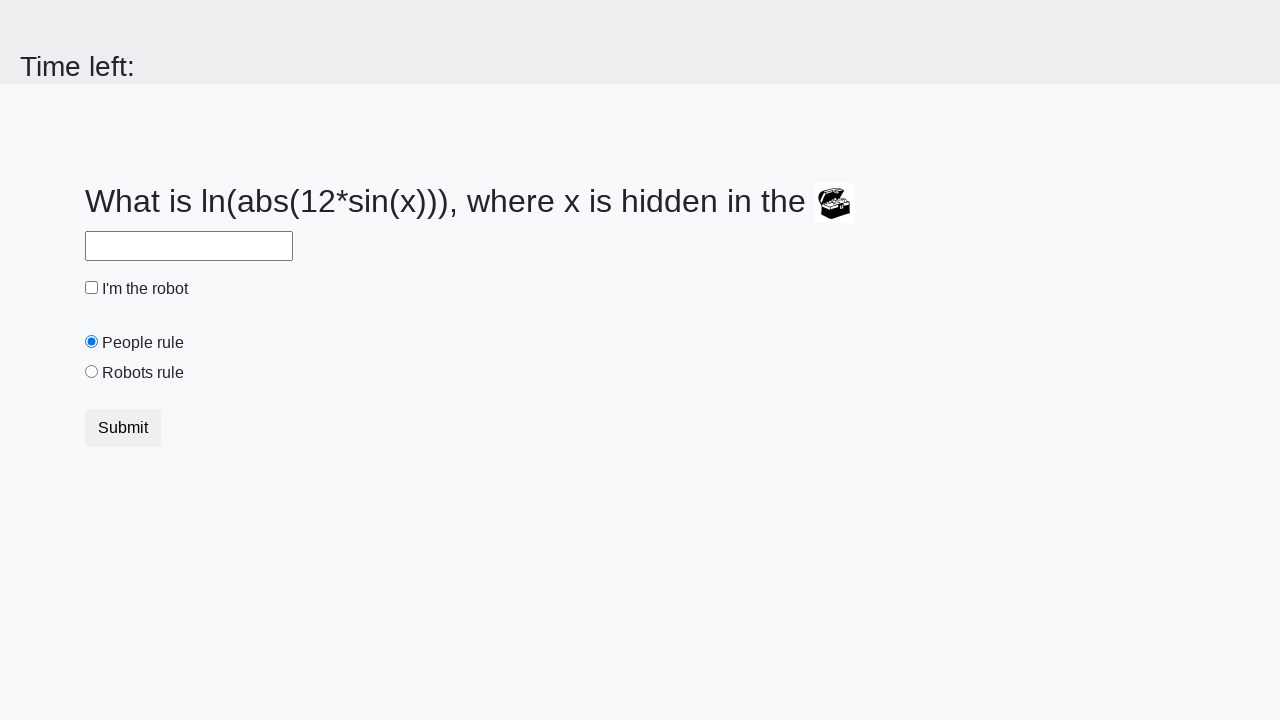

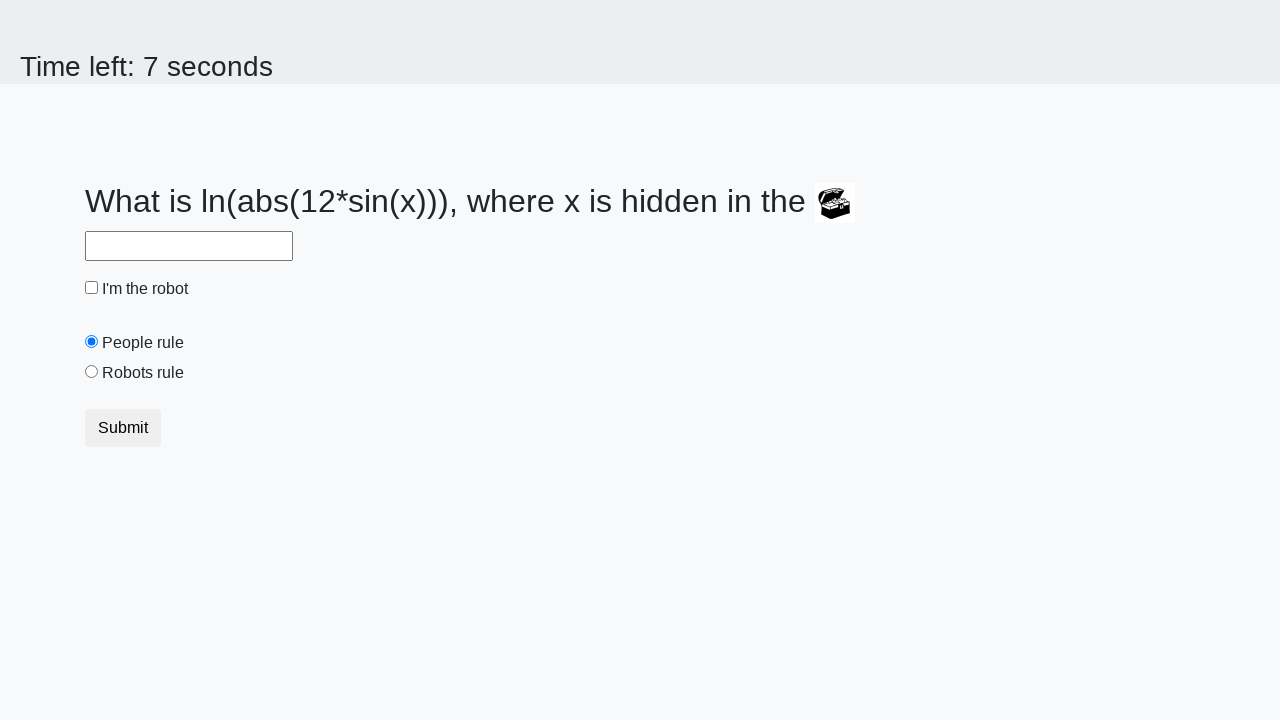